Tests navigation through the Heroku test application by clicking on the "Shifting Content" link, then clicking on the "Menu" option, and verifying that menu list elements are present on the page.

Starting URL: https://the-internet.herokuapp.com/

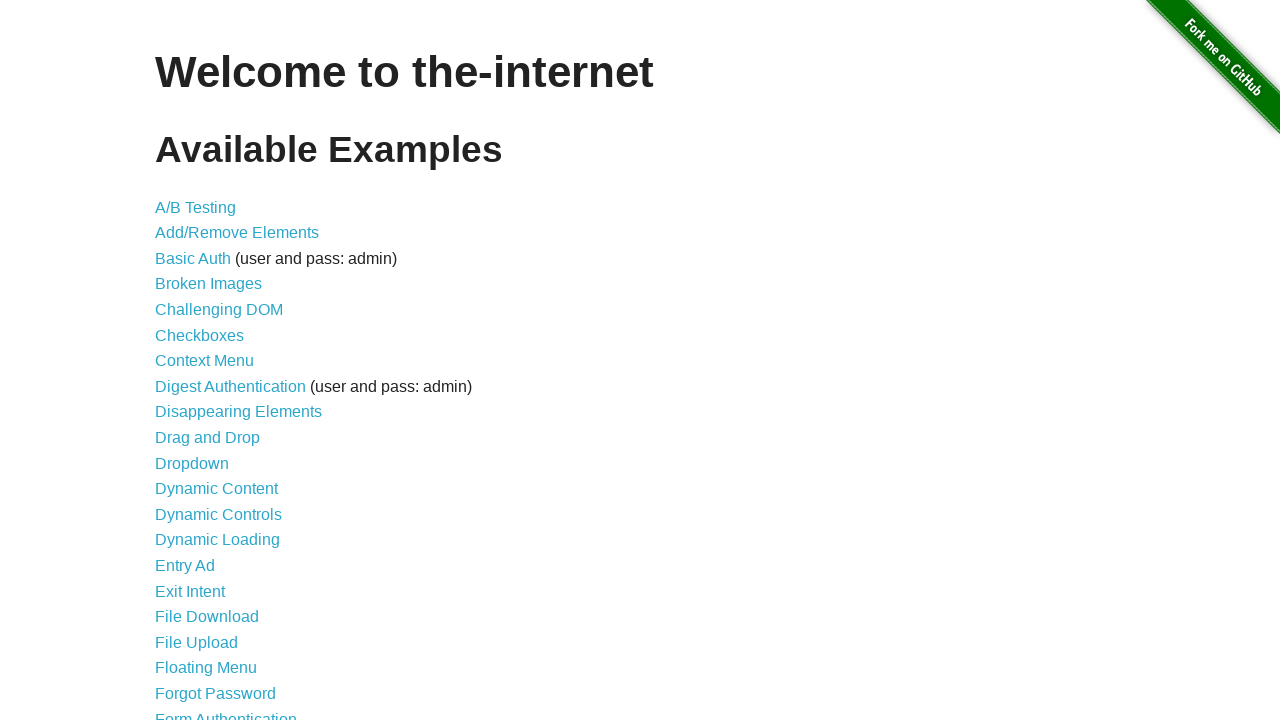

Clicked on the 'Shifting Content' link at (212, 523) on xpath=//li/a[@href='/shifting_content']
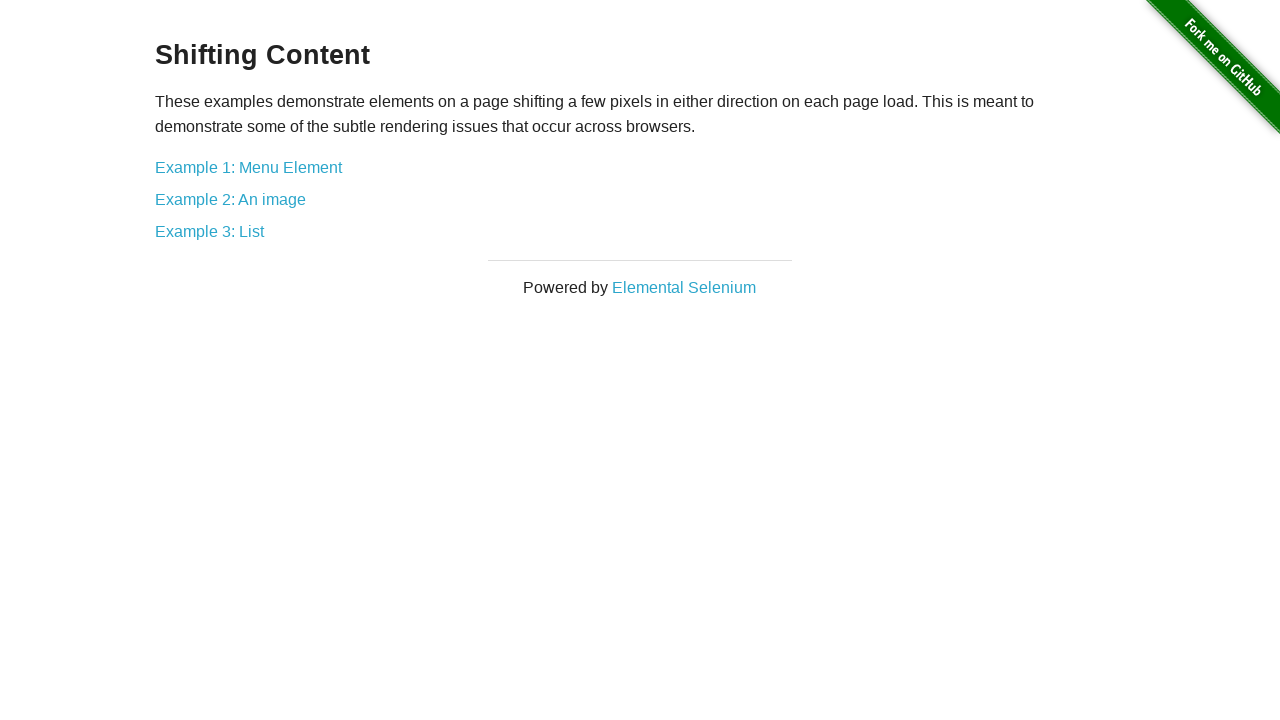

Waited for page to reach domcontentloaded state after clicking Shifting Content
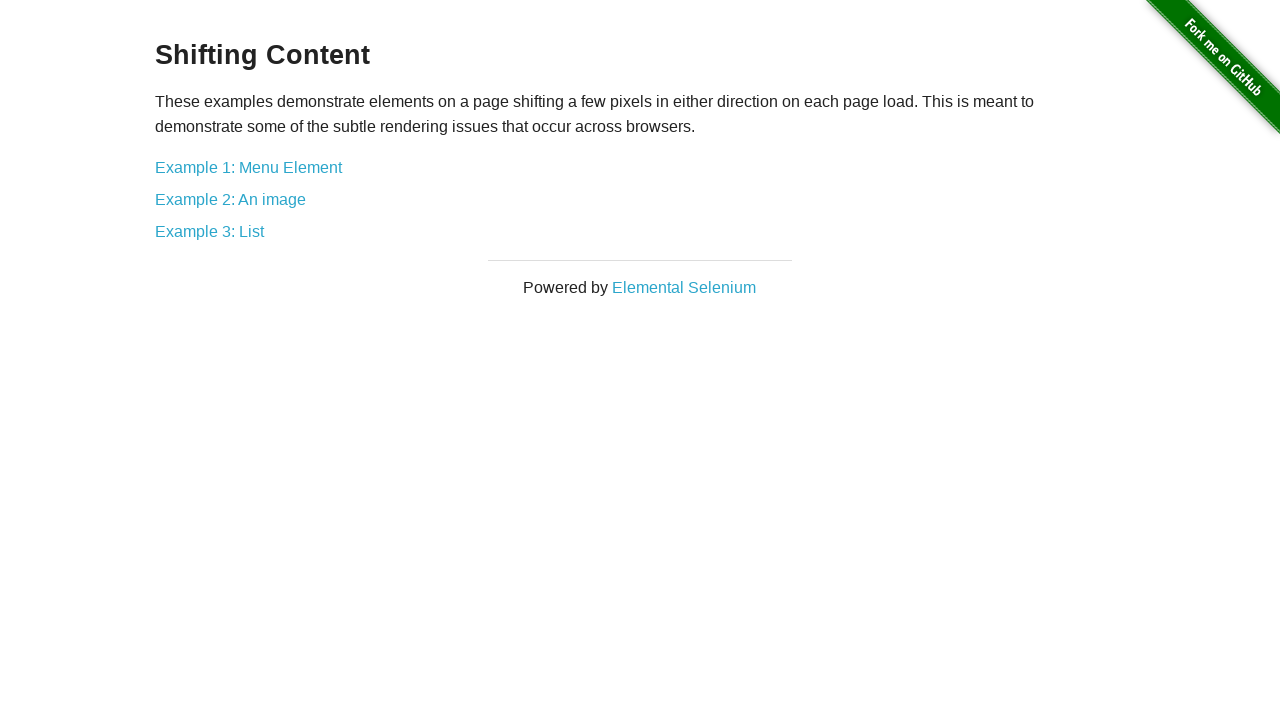

Clicked on the 'Menu' link at (248, 167) on xpath=//a[@href='/shifting_content/menu']
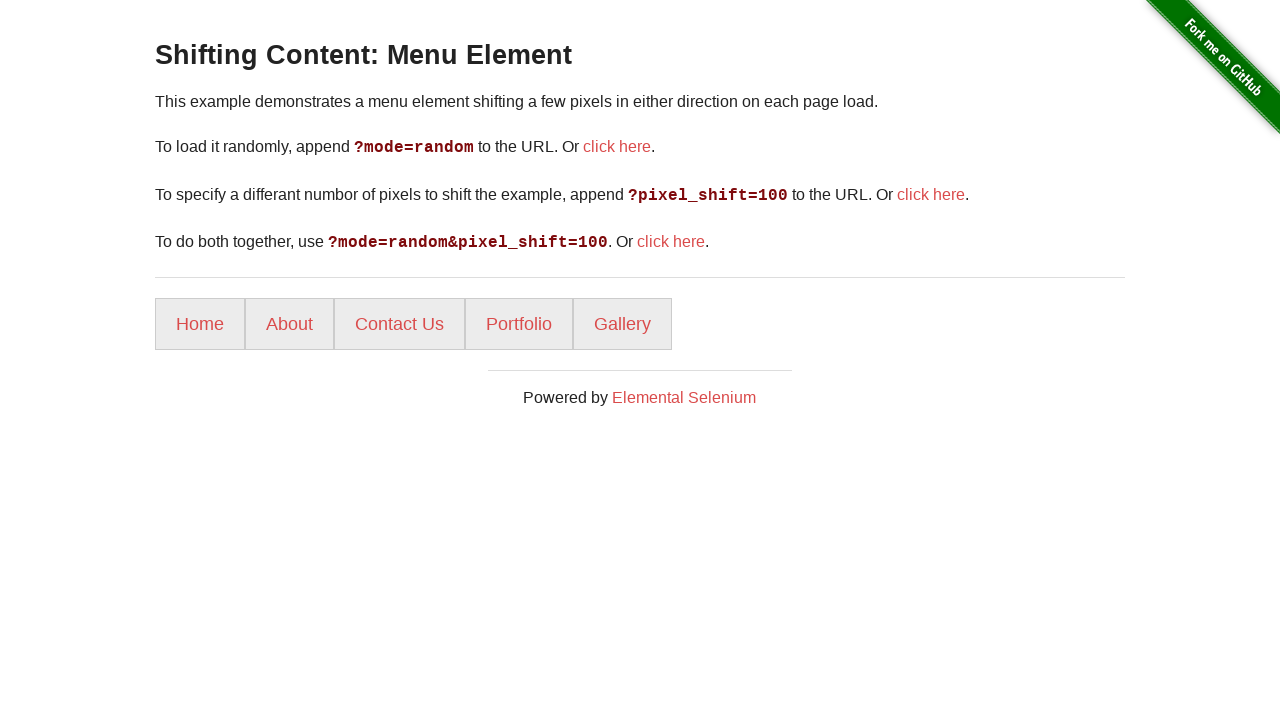

Waited for menu page to reach domcontentloaded state
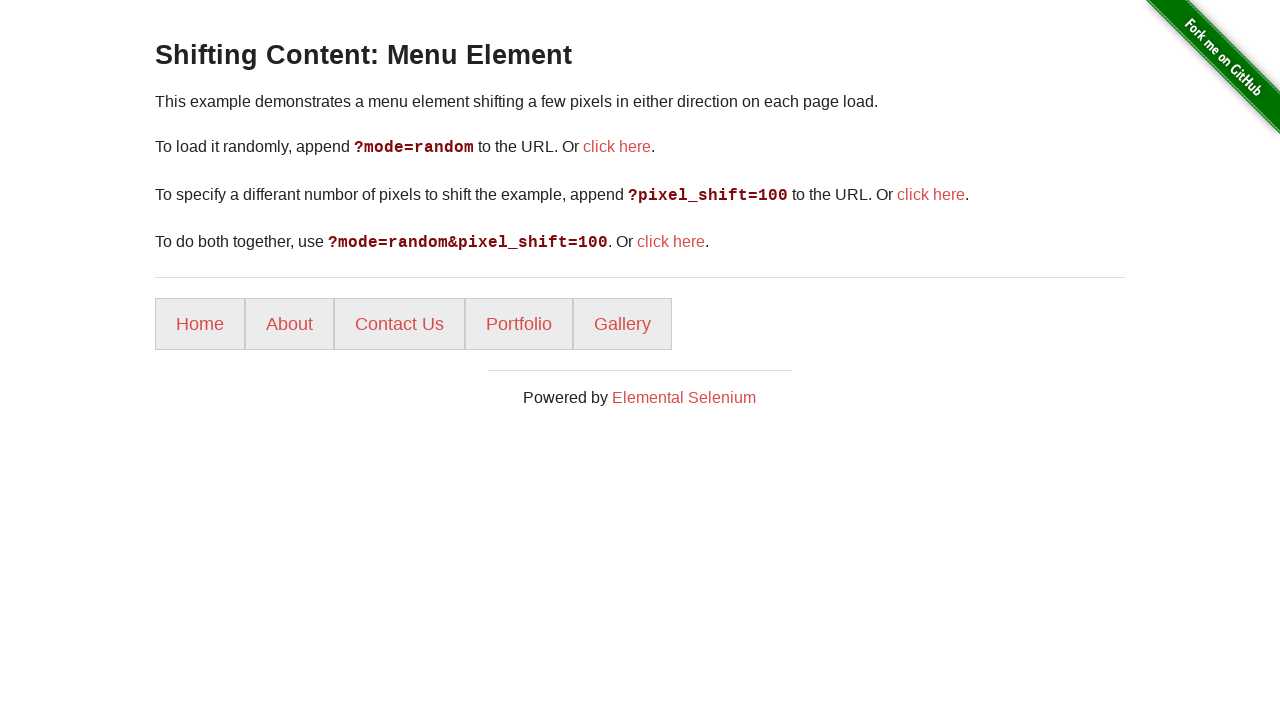

Menu list elements appeared on the page
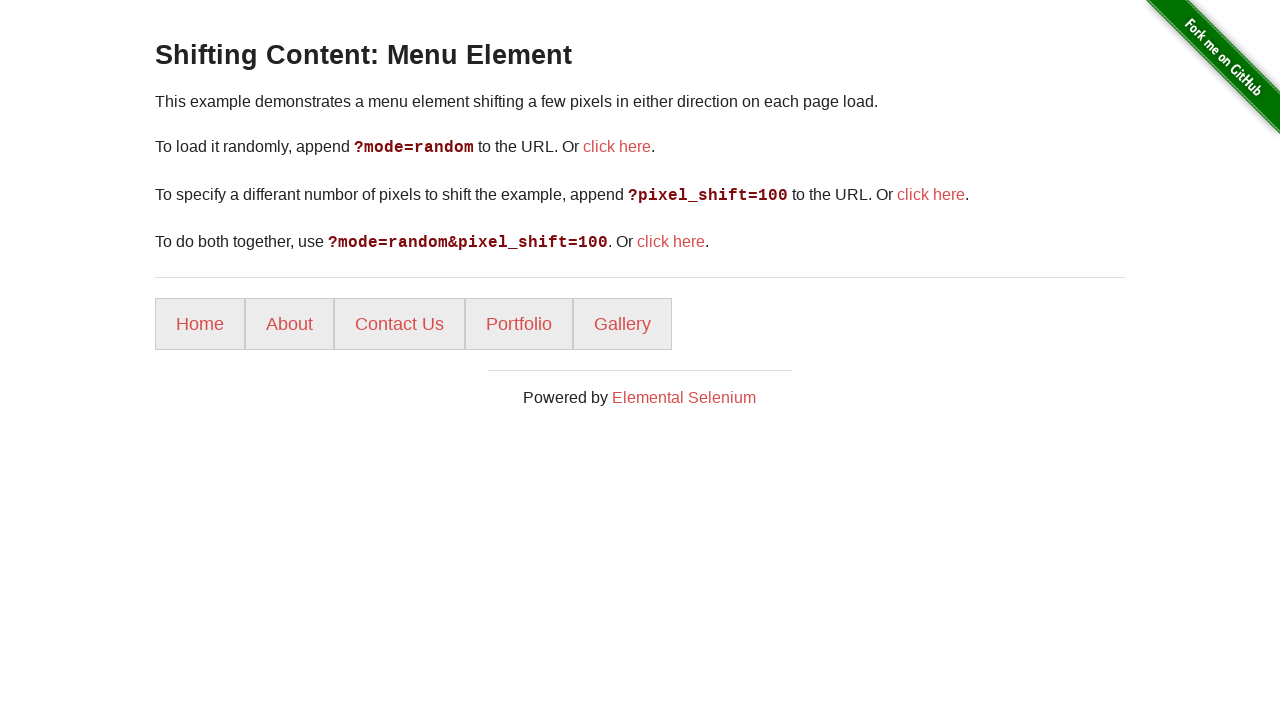

Retrieved menu elements count: 5
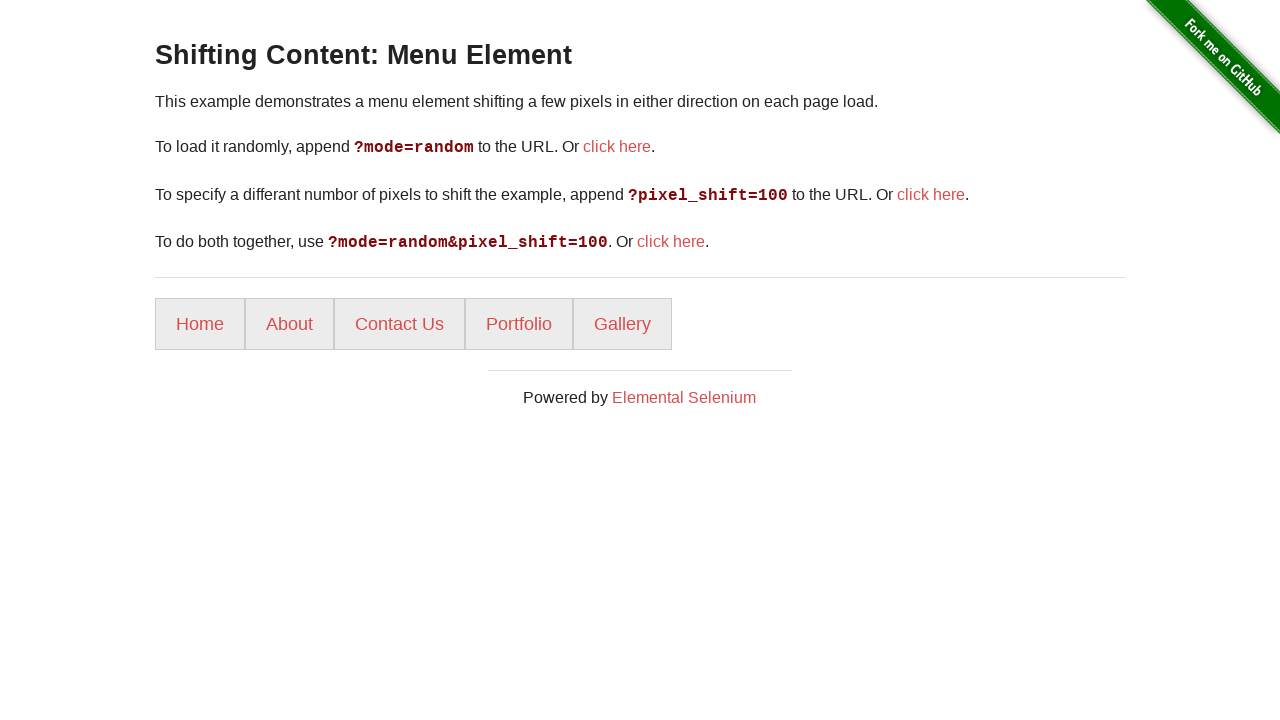

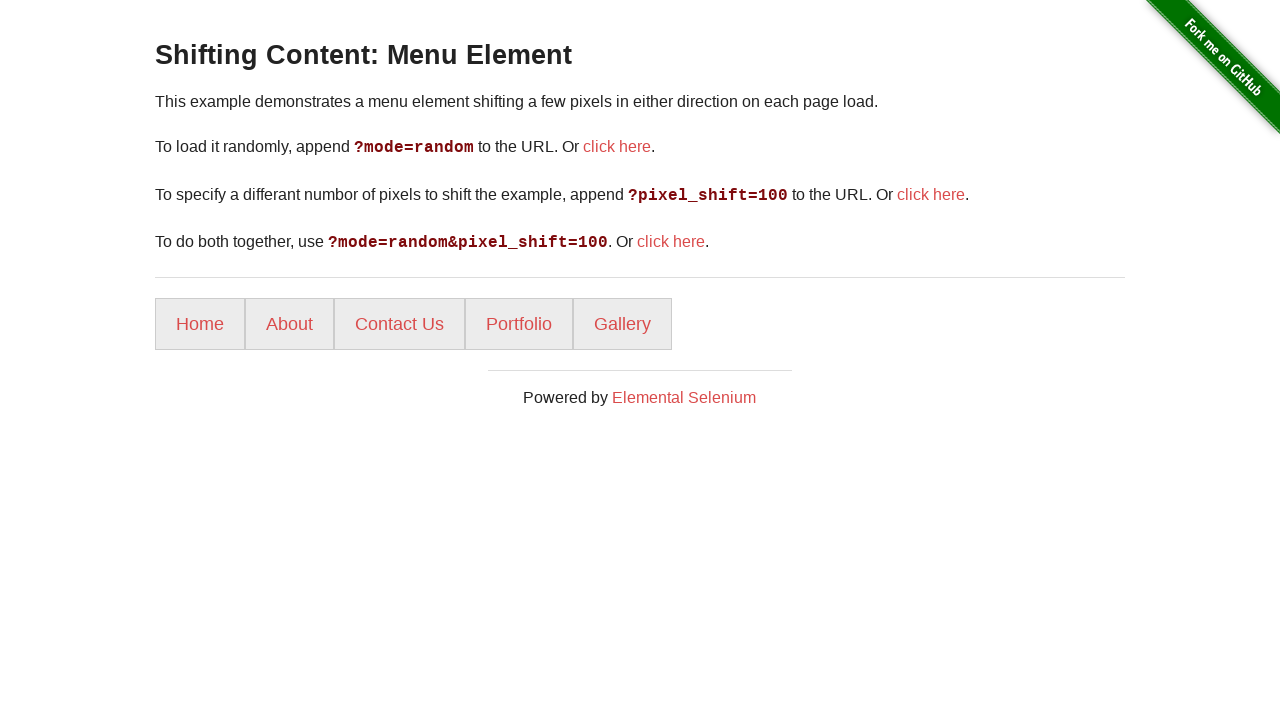